Tests registration form username field with mixed case, special characters and numbers, length greater than 50.

Starting URL: https://buggy.justtestit.org/register

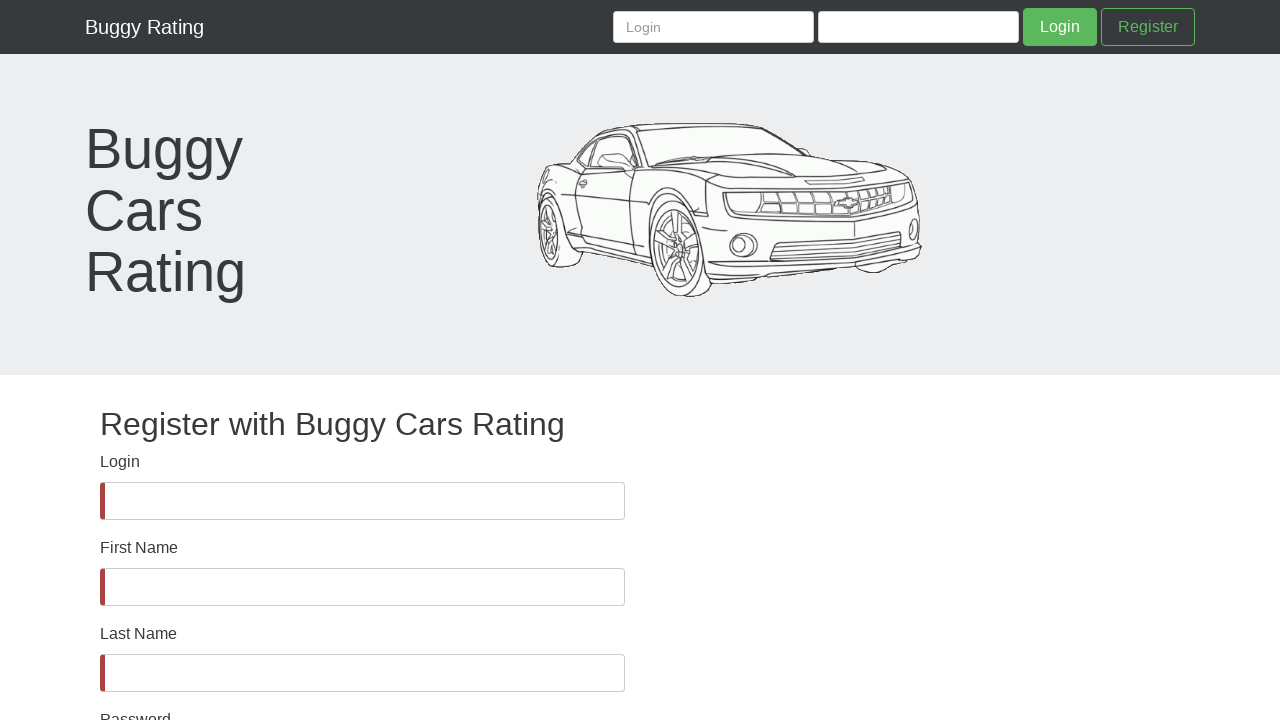

Waited for username field to be visible
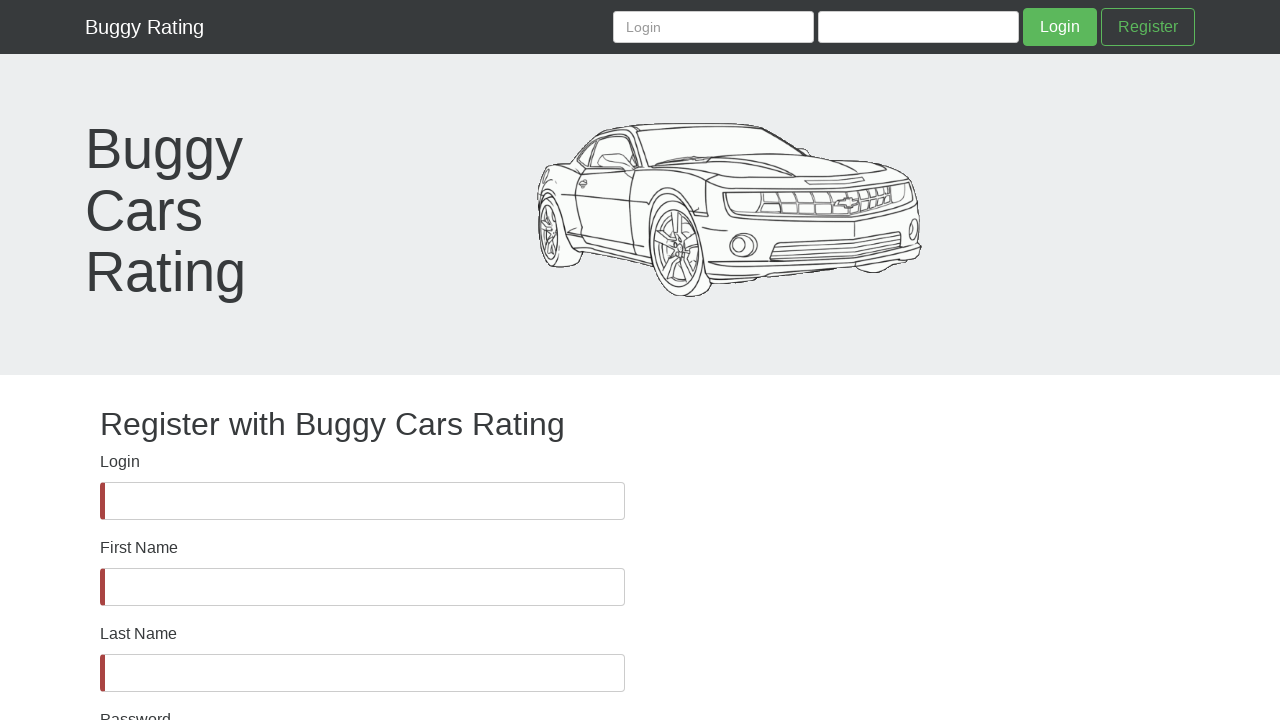

Filled username field with mixed case, special characters and numbers (length > 50) on #username
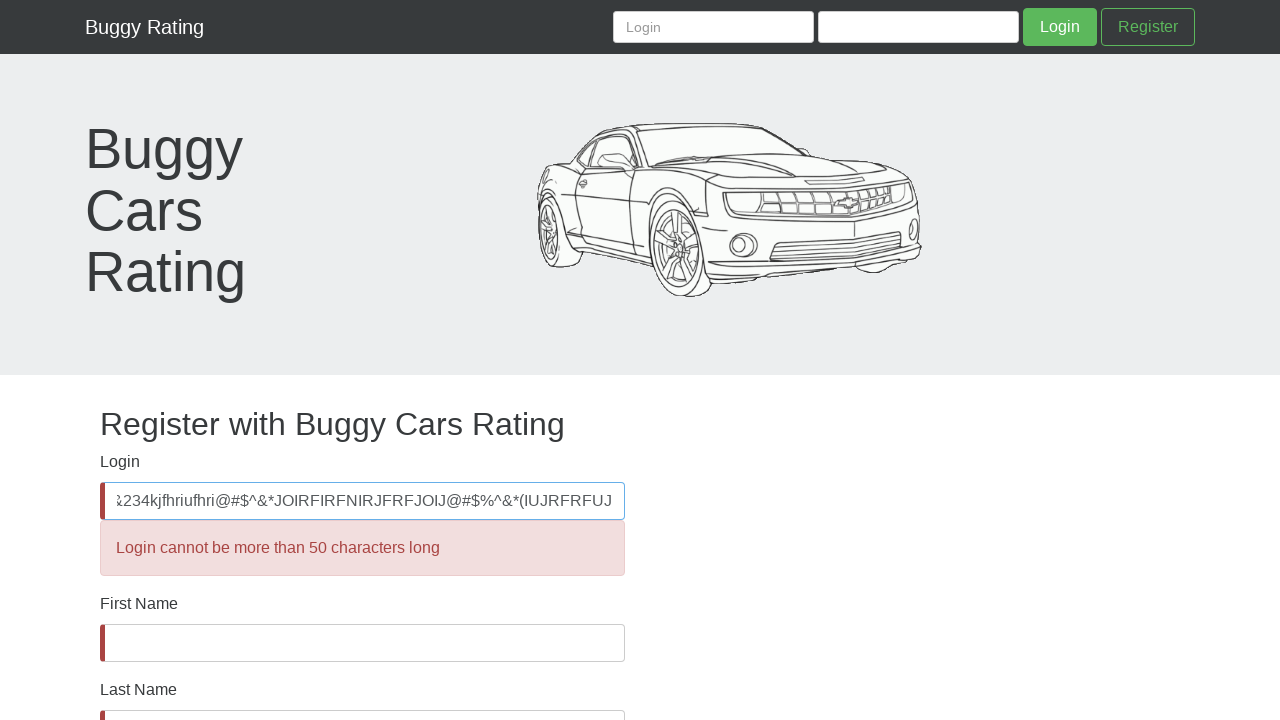

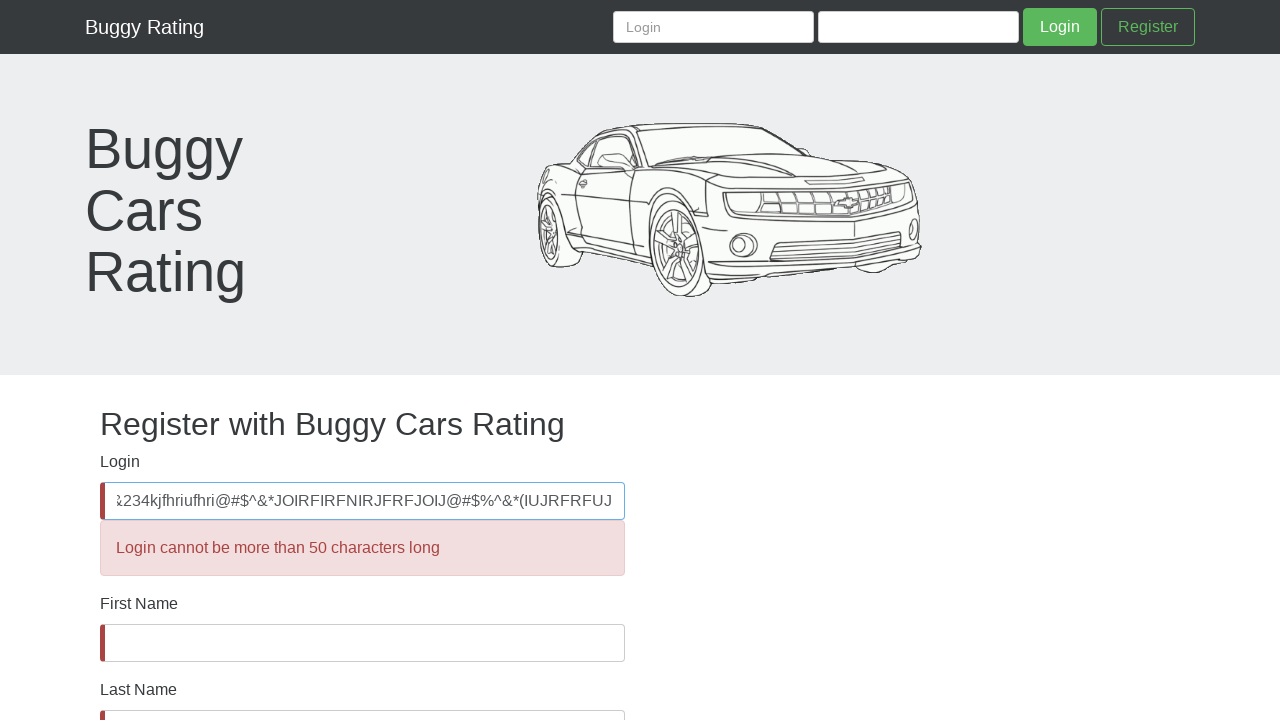